Tests completing all tasks using toggle-all in Active filter view.

Starting URL: https://todomvc4tasj.herokuapp.com/

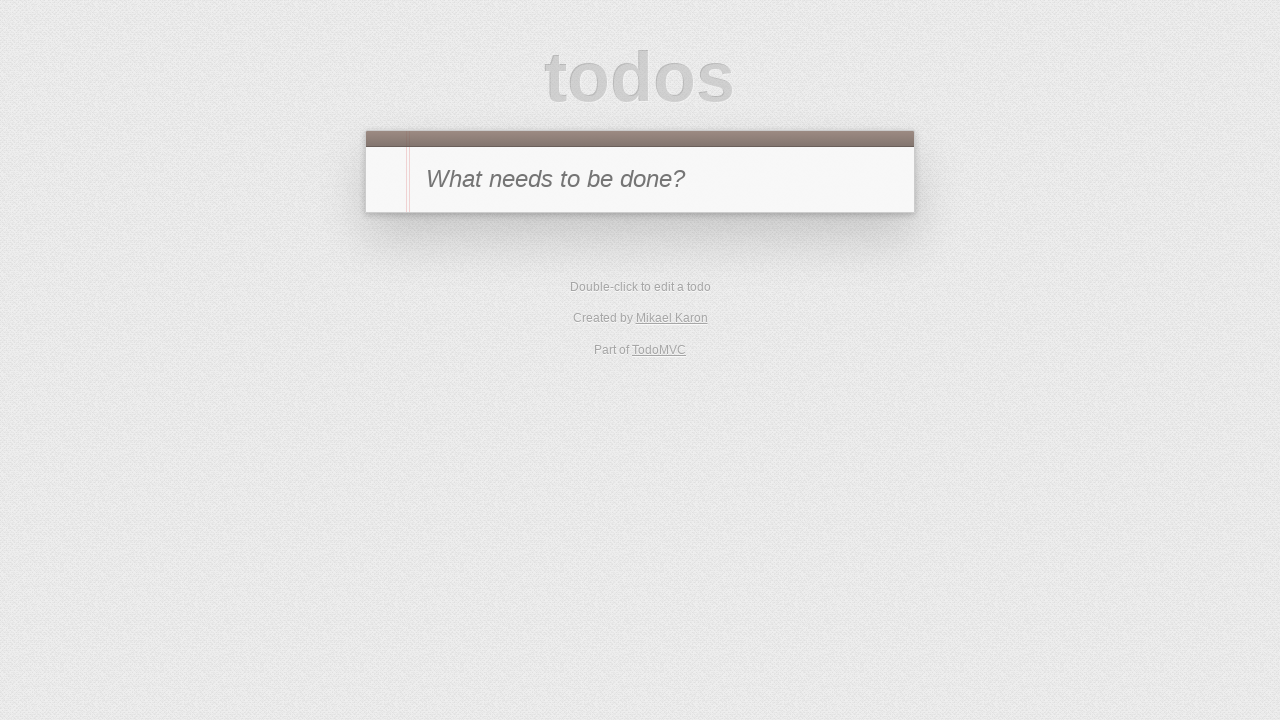

Set up initial state with two incomplete todos in localStorage
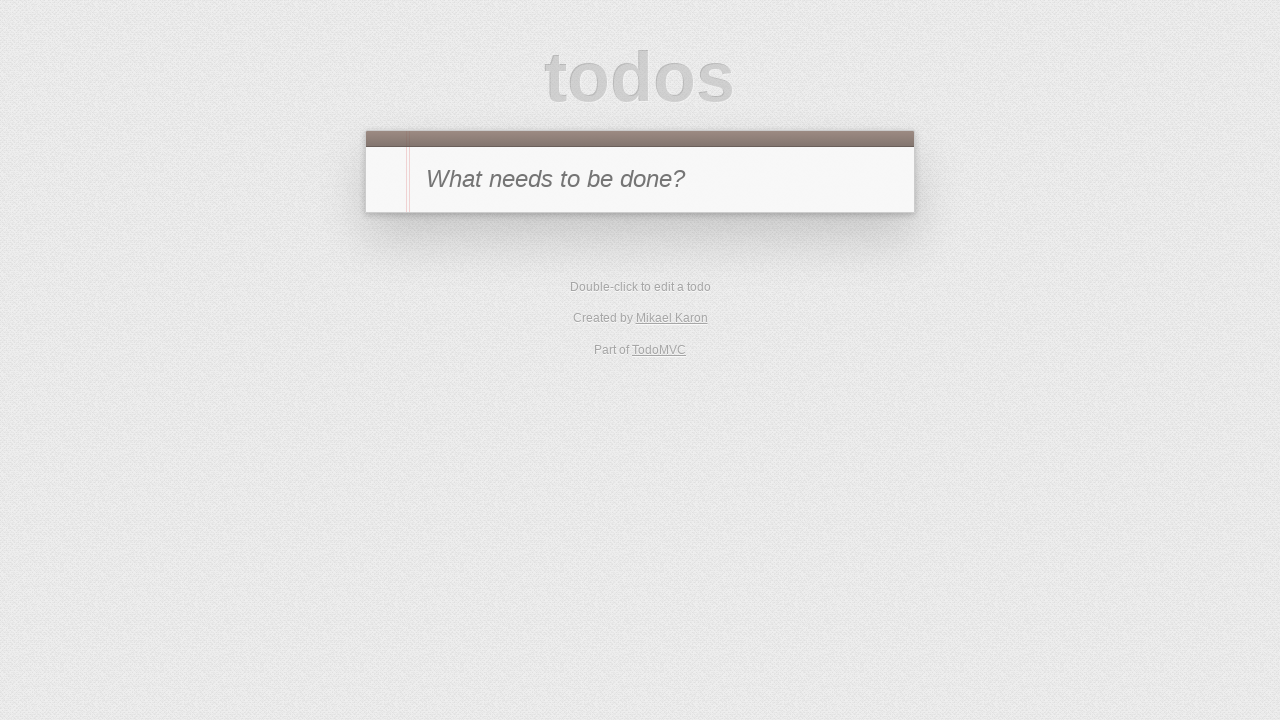

Reloaded page to load todos from localStorage
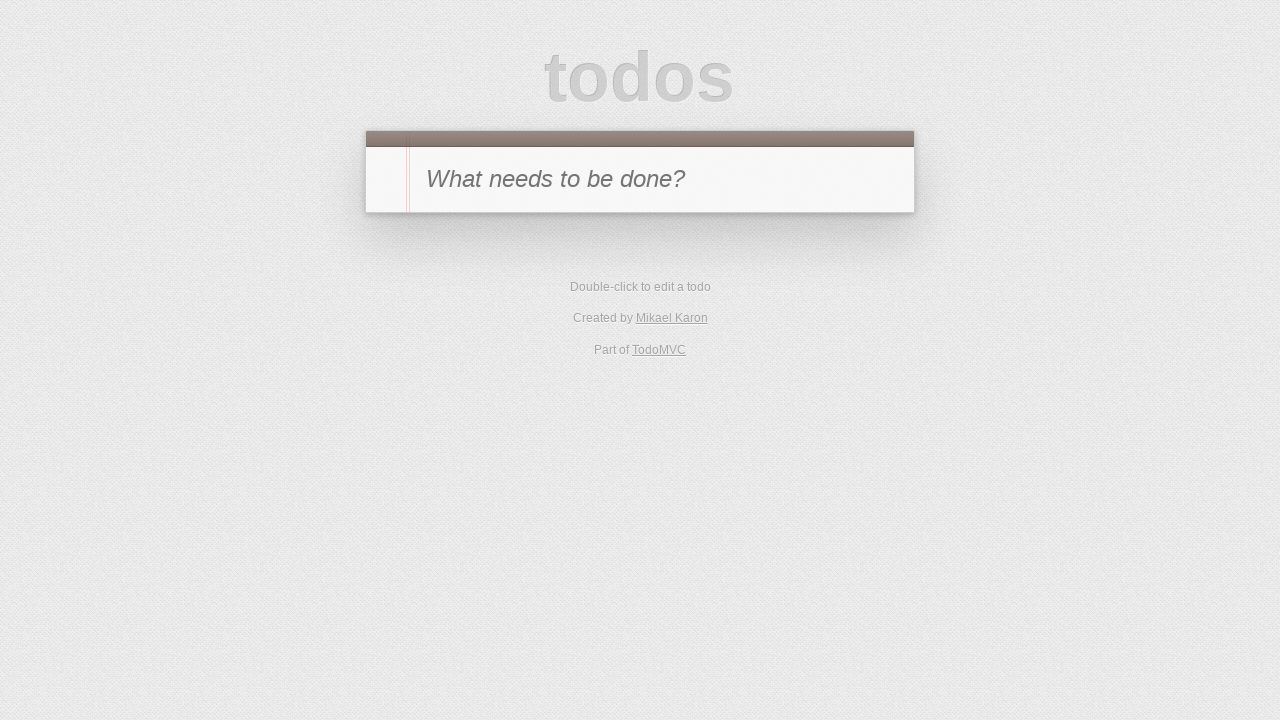

Clicked Active filter to view active tasks at (614, 351) on text=Active
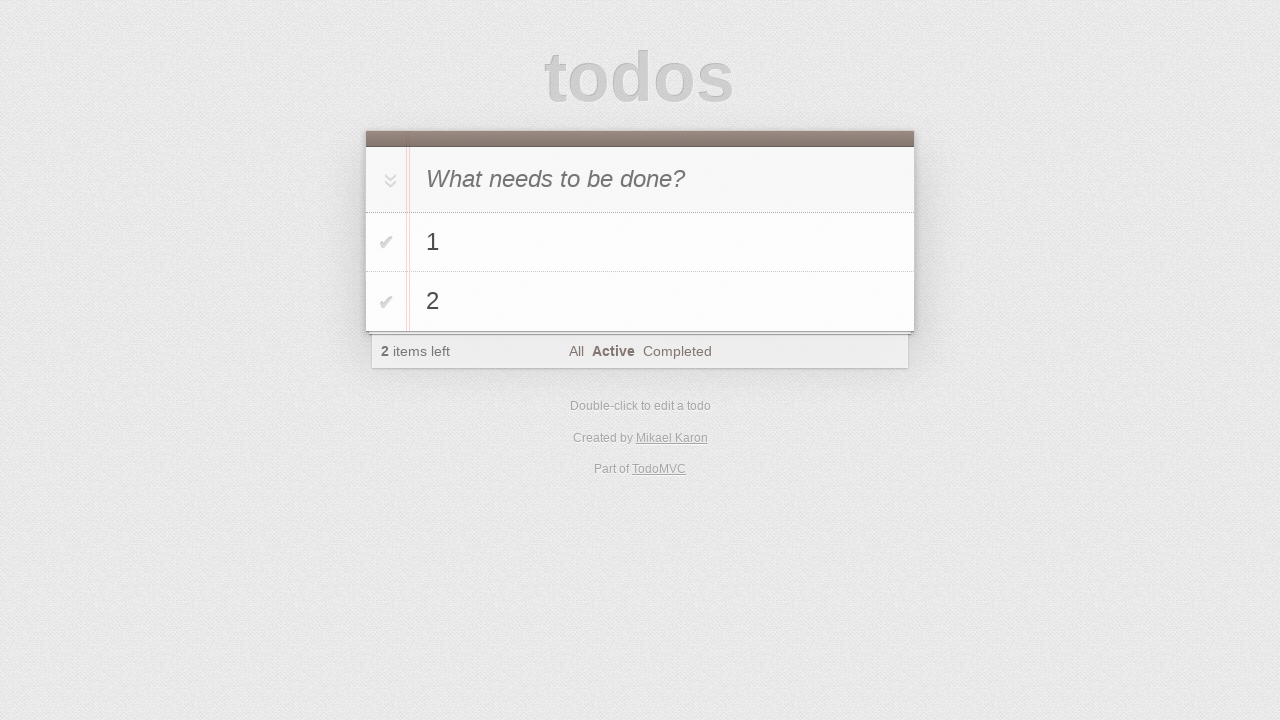

Clicked toggle-all button to complete all active tasks at (388, 180) on #toggle-all
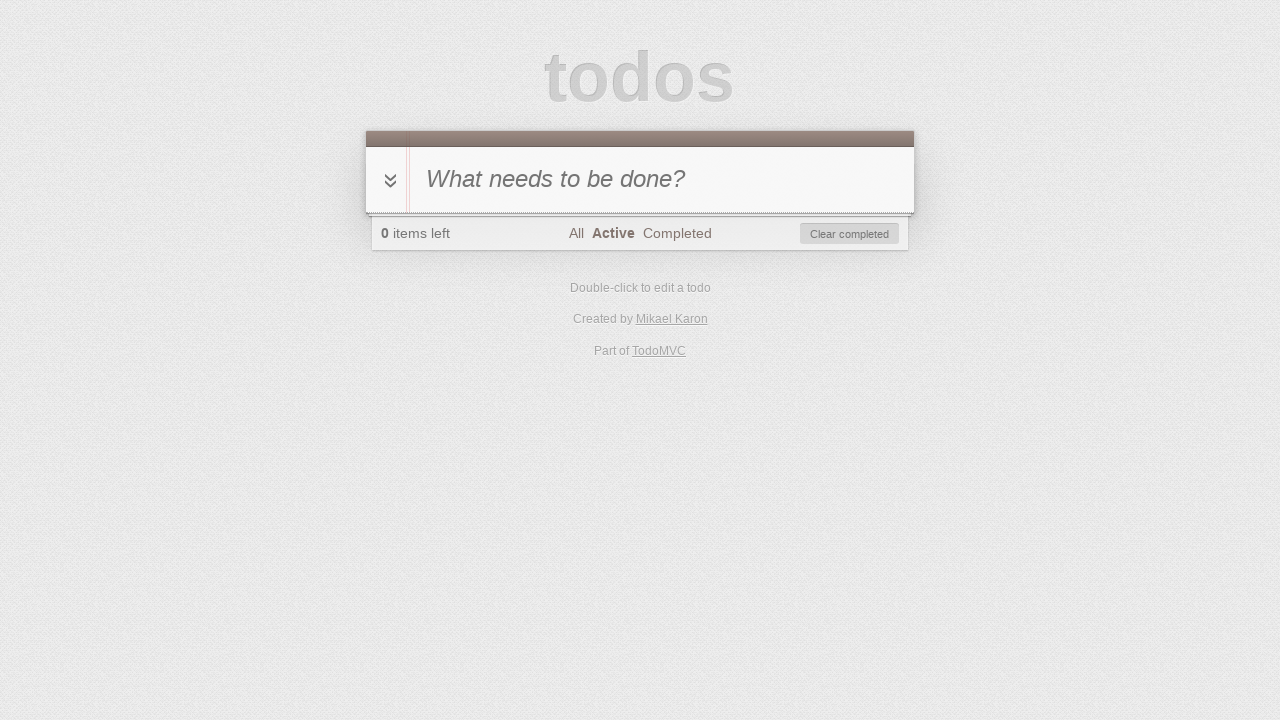

Waited for todo count element to appear, verifying items left shows 0
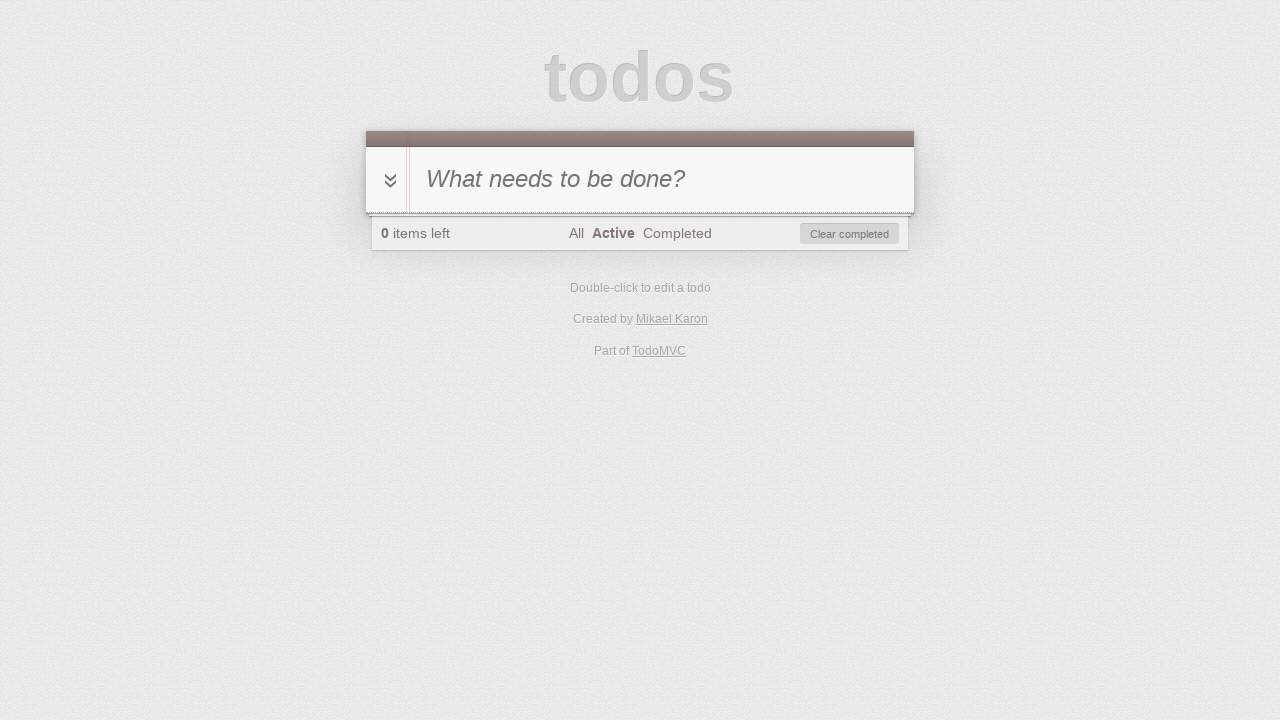

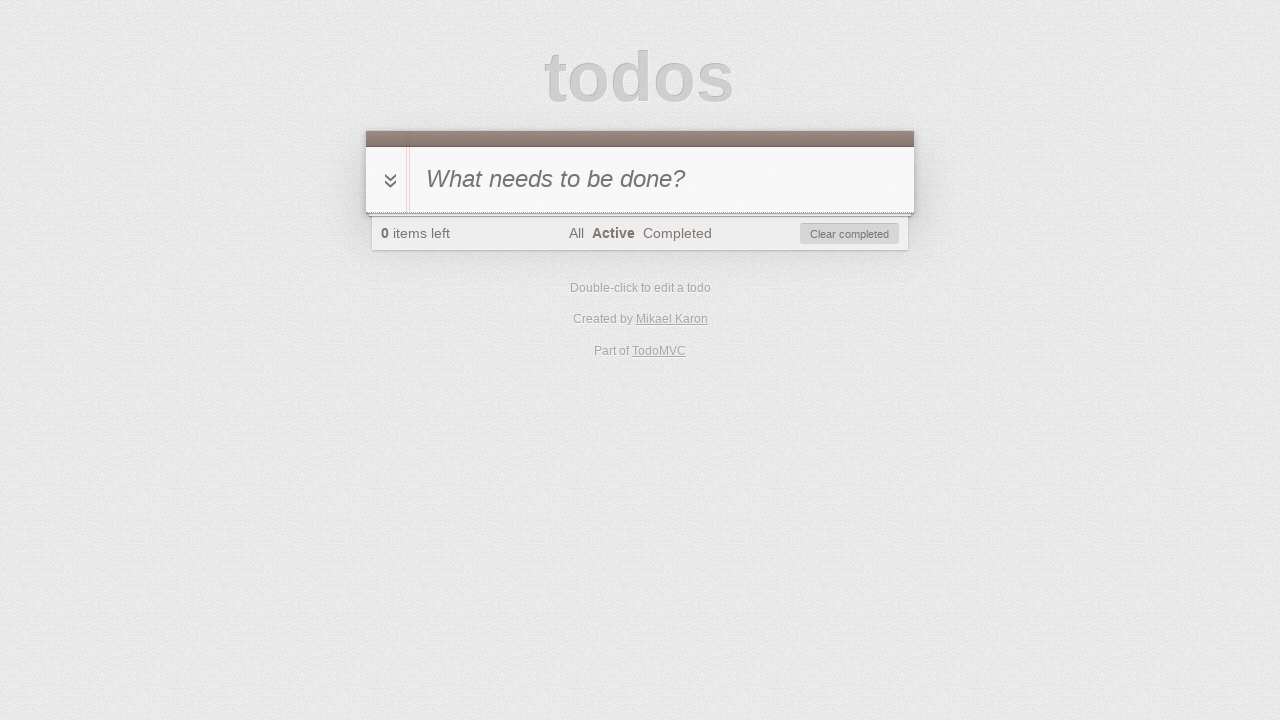